Tests scrolling functionality on a website by scrolling down the page and clicking on a link

Starting URL: https://www.southfloridadiving.com/#

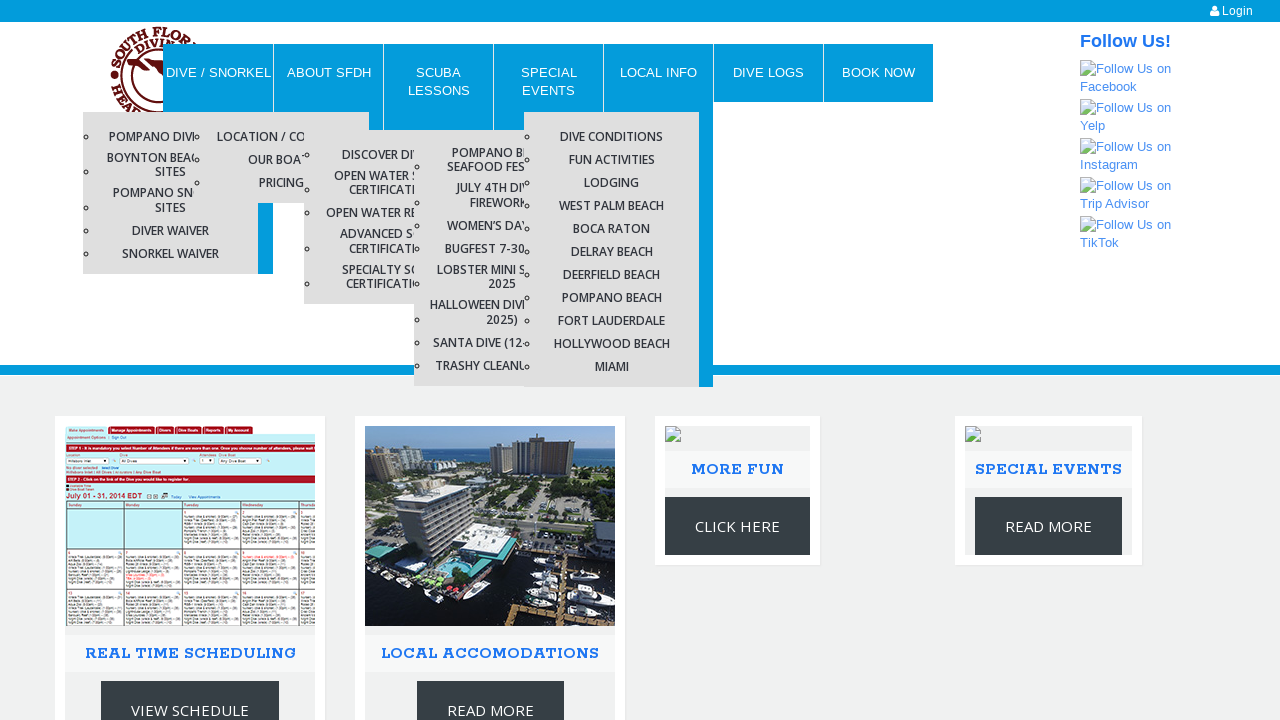

Scrolled down to position 5000 on the page
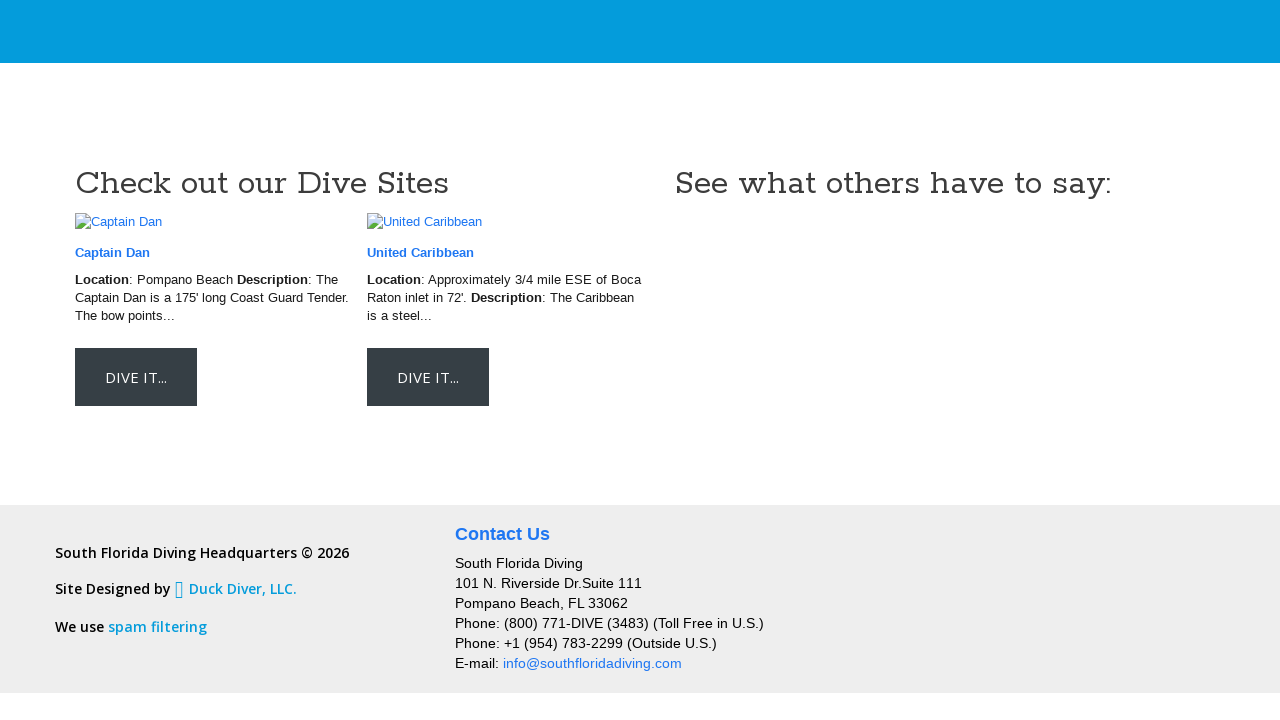

Waited 2 seconds for page to settle after scrolling
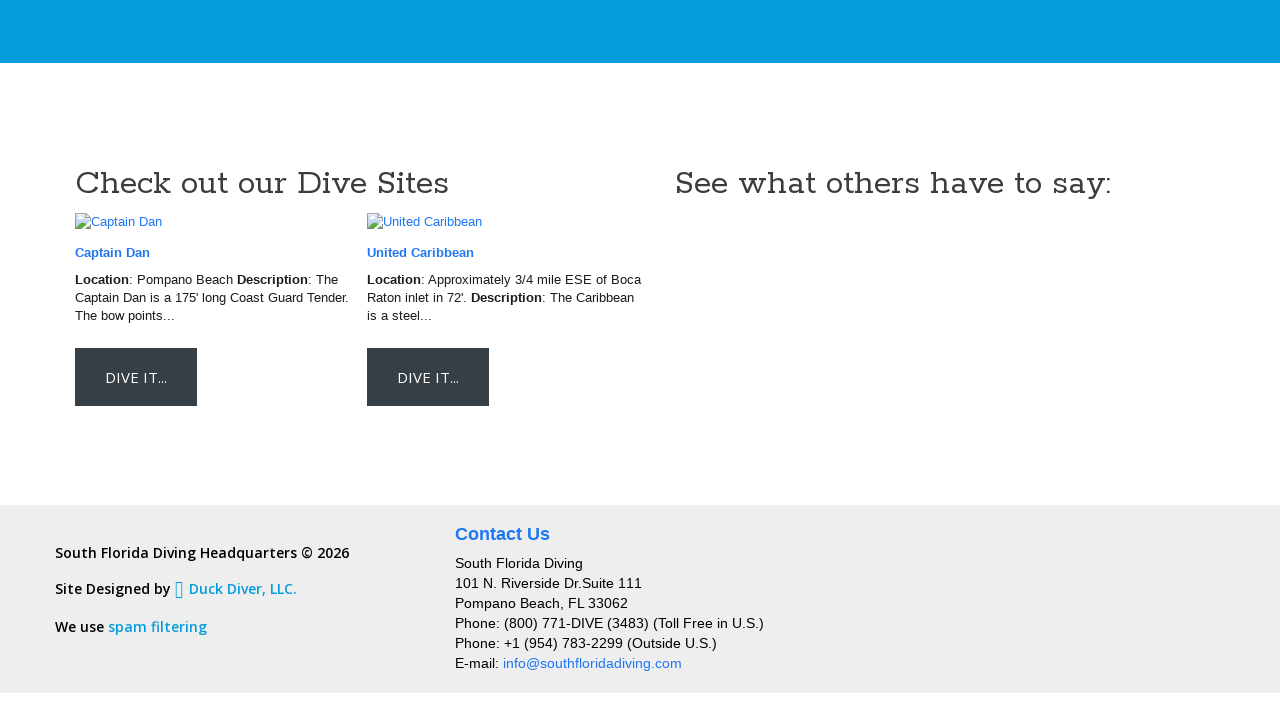

Clicked on a visible link after scrolling at (1226, 11) on a:visible
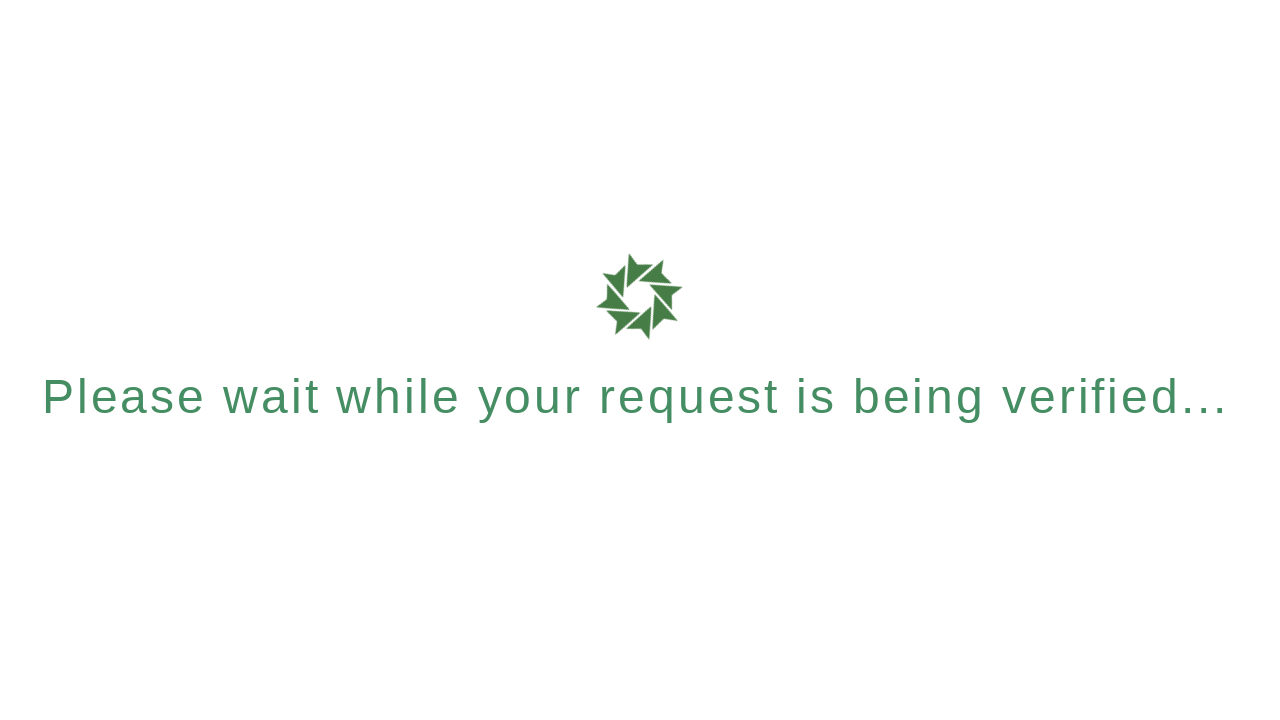

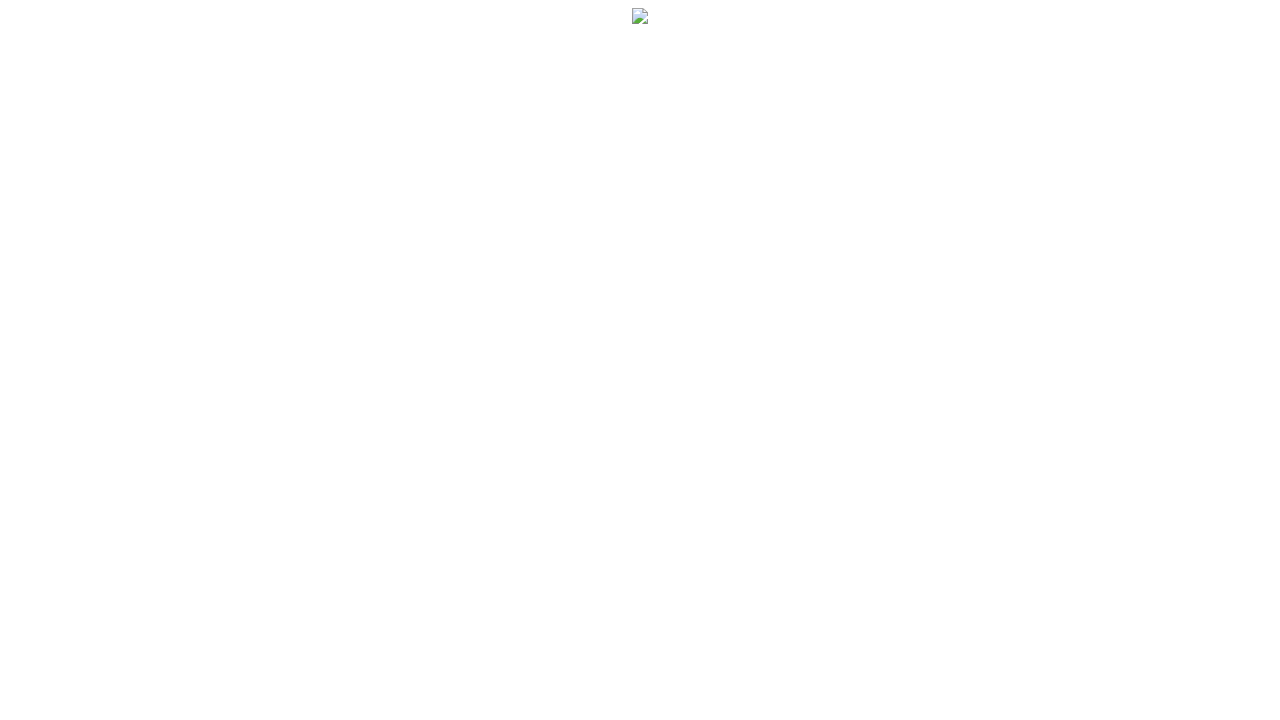